Tests drag and drop functionality by dragging an element from one location to another on a mouse interaction demo page

Starting URL: https://awesomeqa.com/selenium/mouse_interaction.html

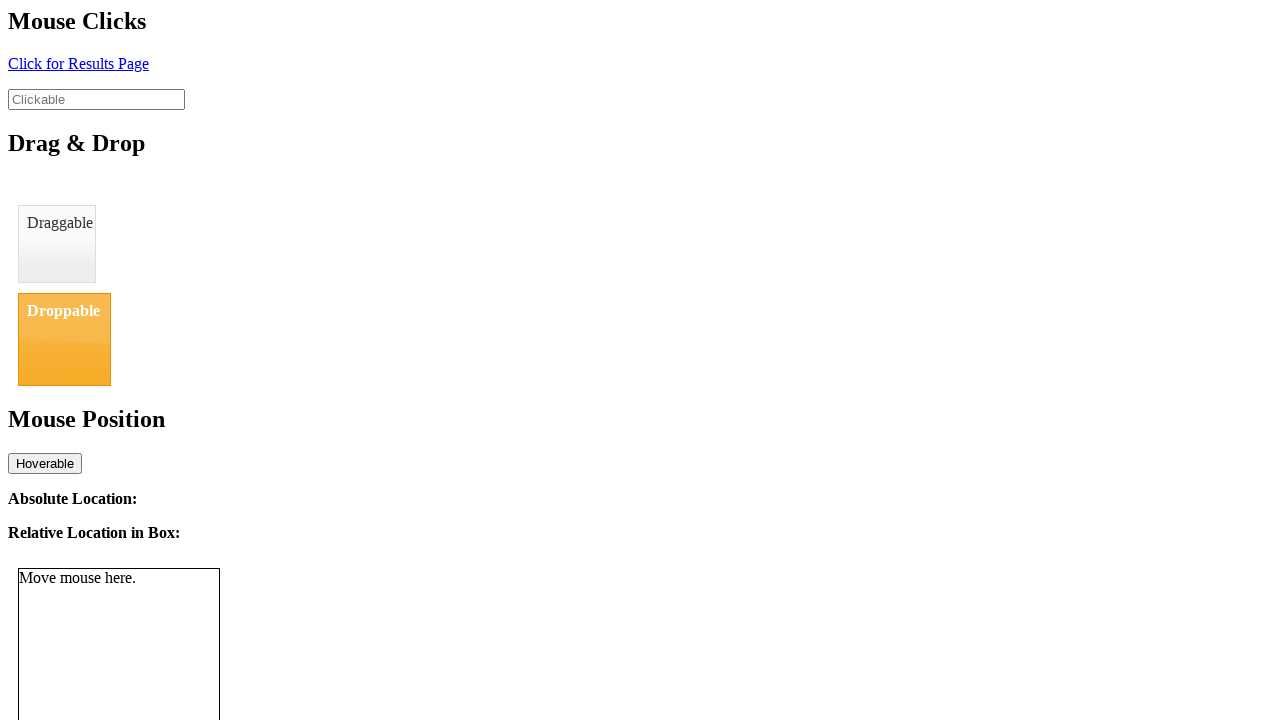

Located draggable element
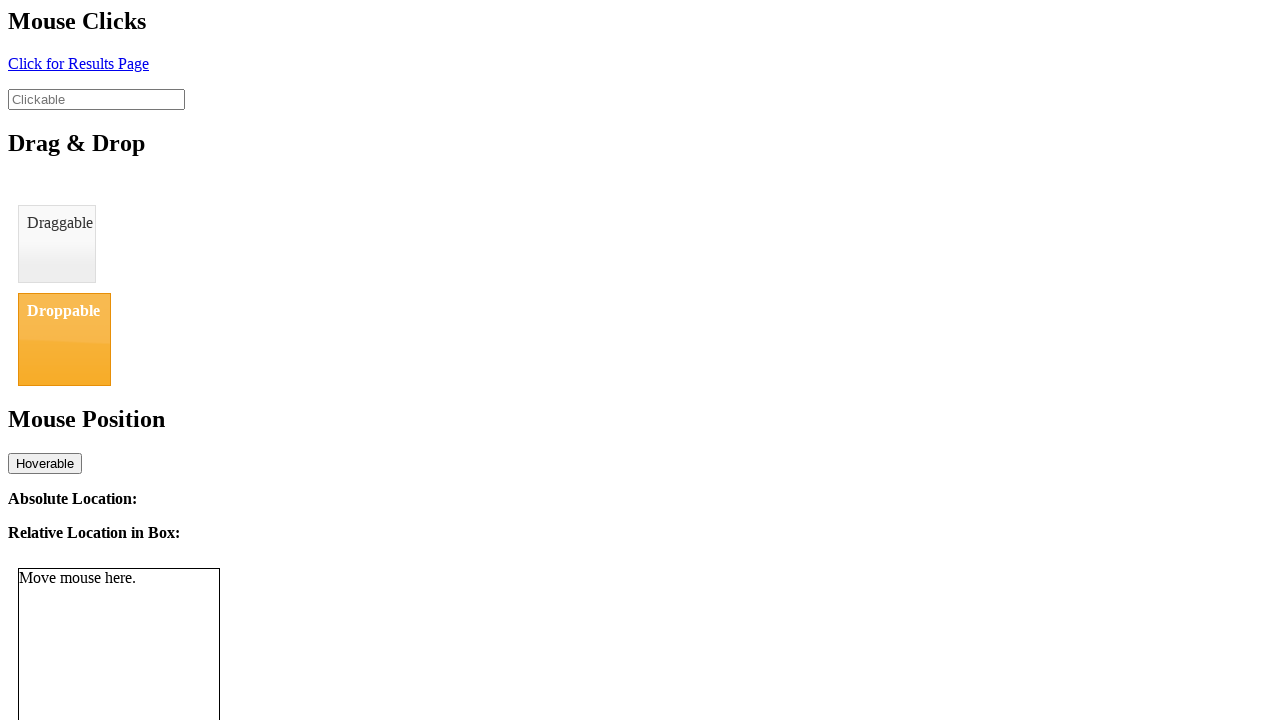

Located droppable element
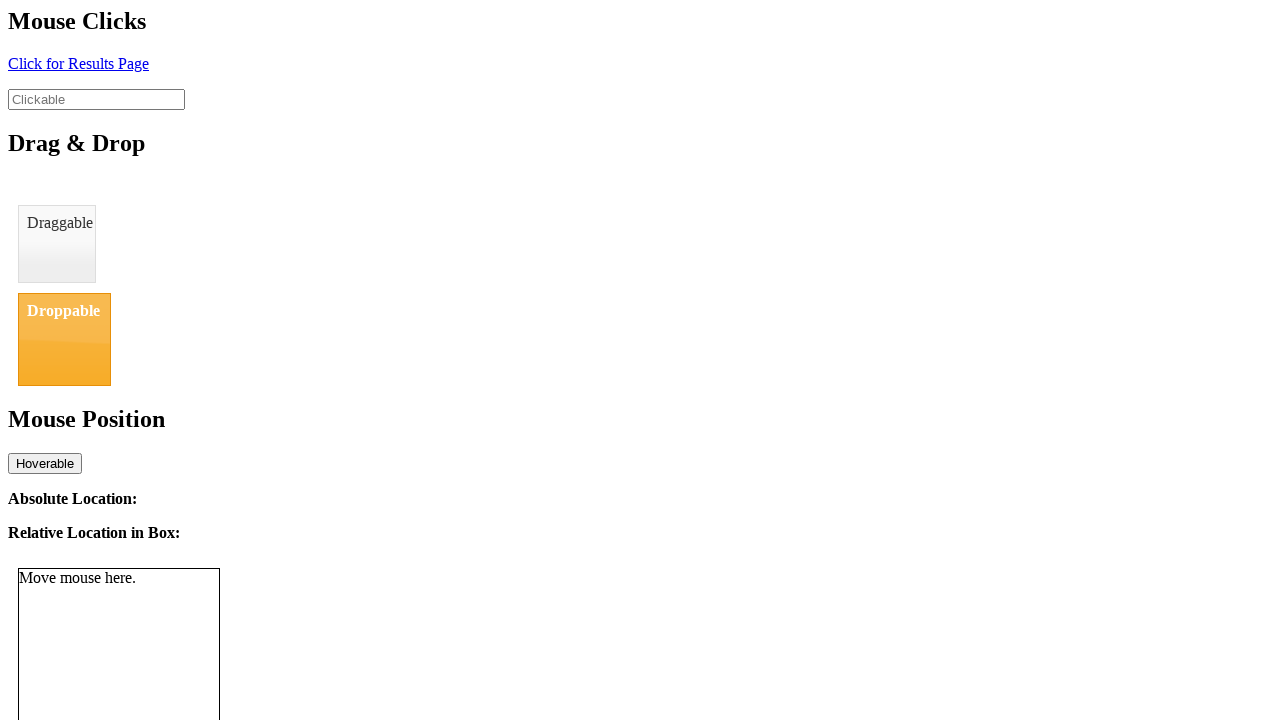

Dragged element from draggable to droppable location at (64, 339)
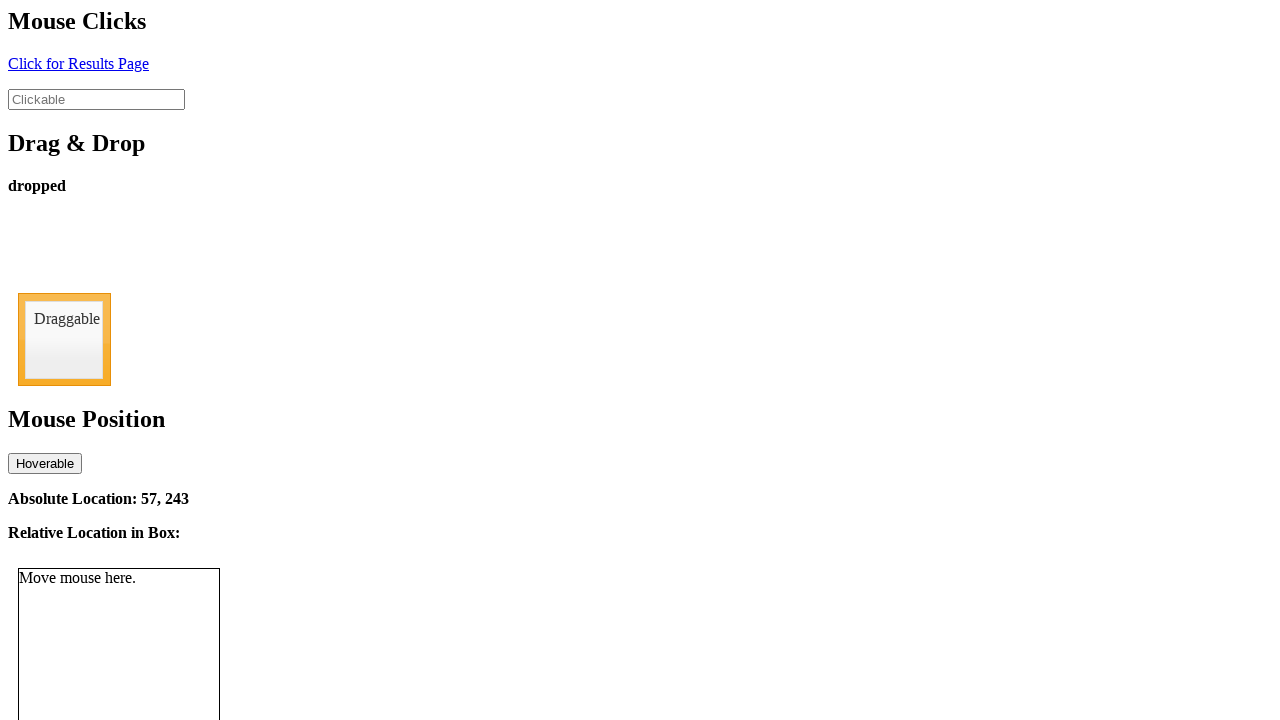

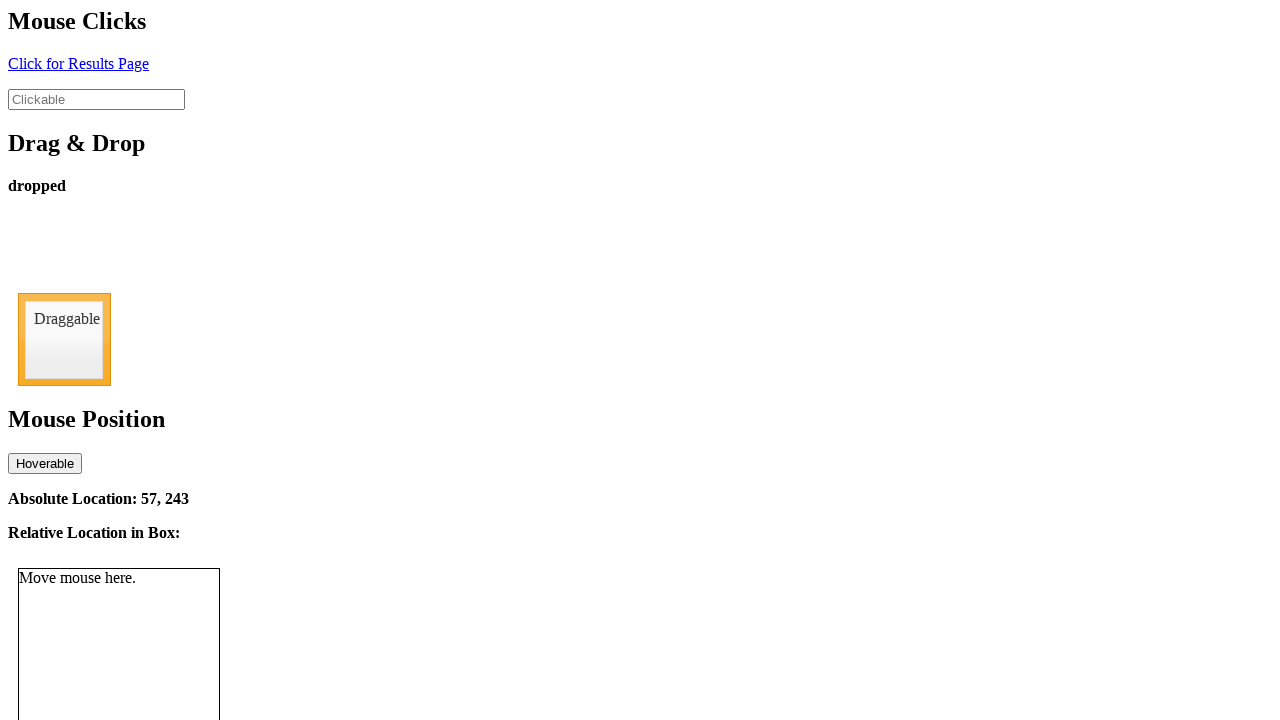